Navigates to Python.org homepage with SSL options

Starting URL: http://www.python.org

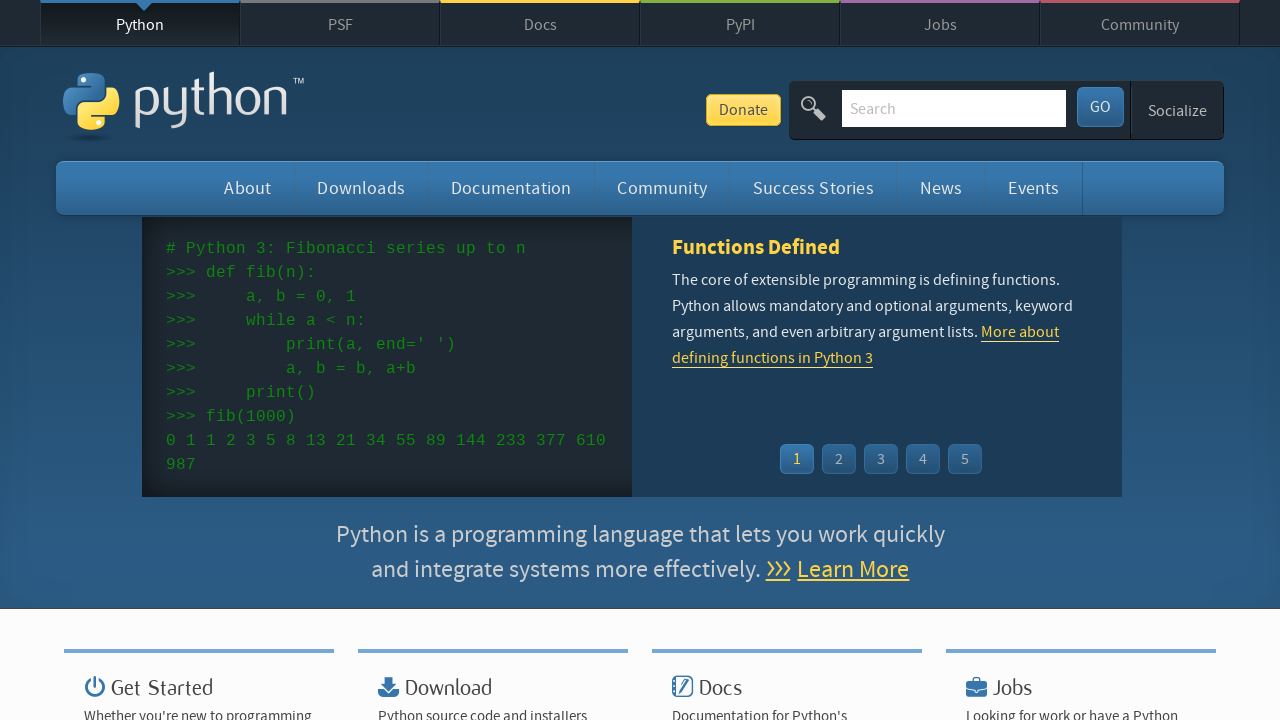

Navigated to Python.org homepage with SSL options
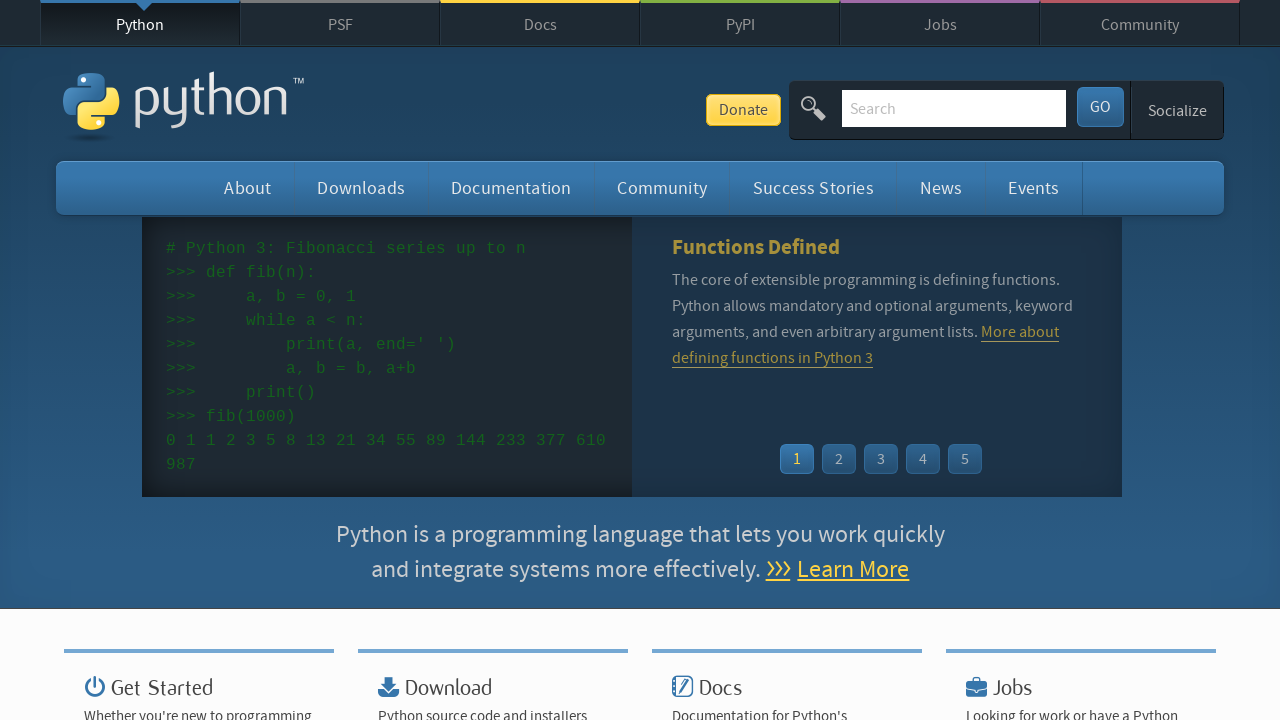

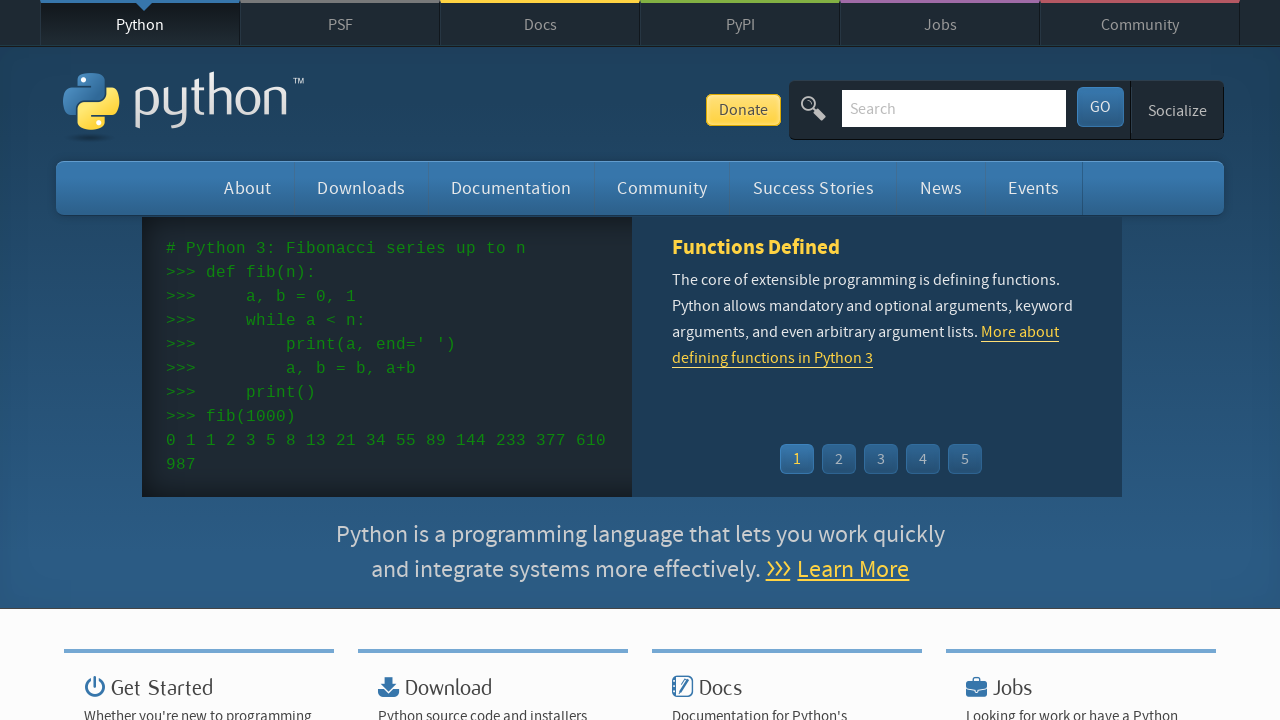